Tests that entering an employee ID auto-populates the employee name field with the corresponding value.

Starting URL: https://splendorous-starlight-c2b50a.netlify.app/

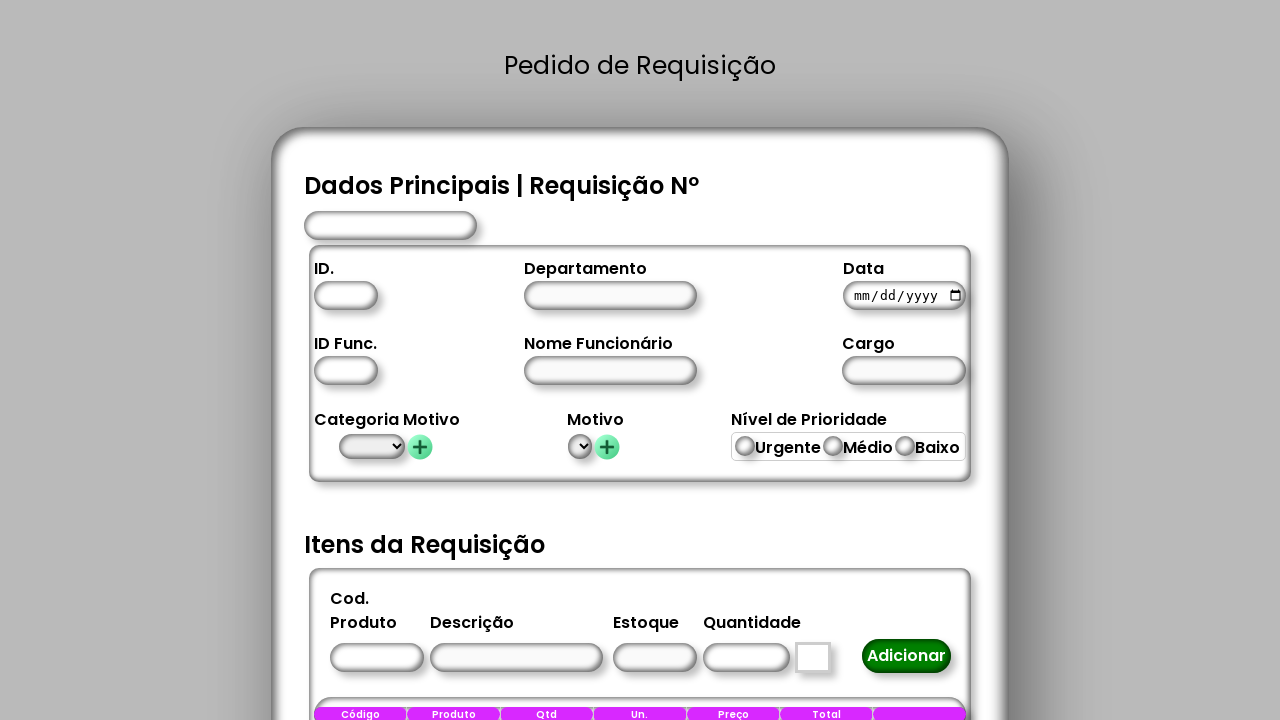

Clicked on employee ID field at (346, 371) on #idFuncionario
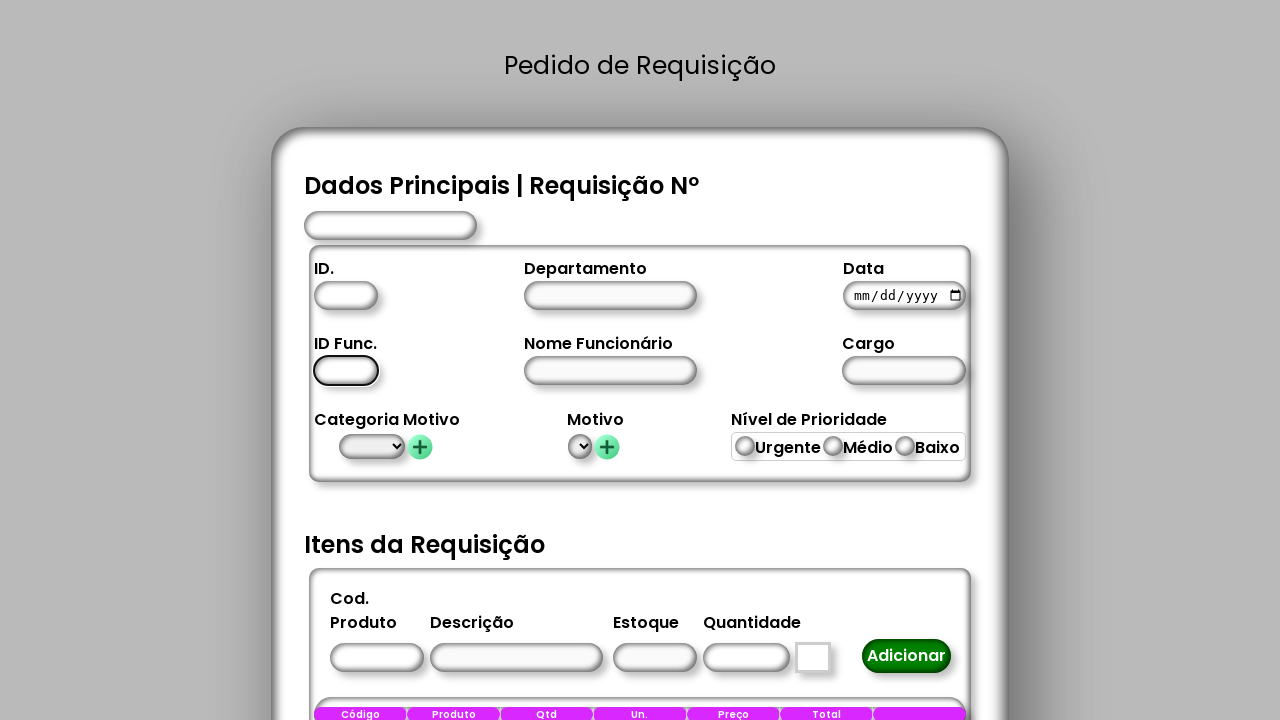

Filled employee ID field with value '1' on #idFuncionario
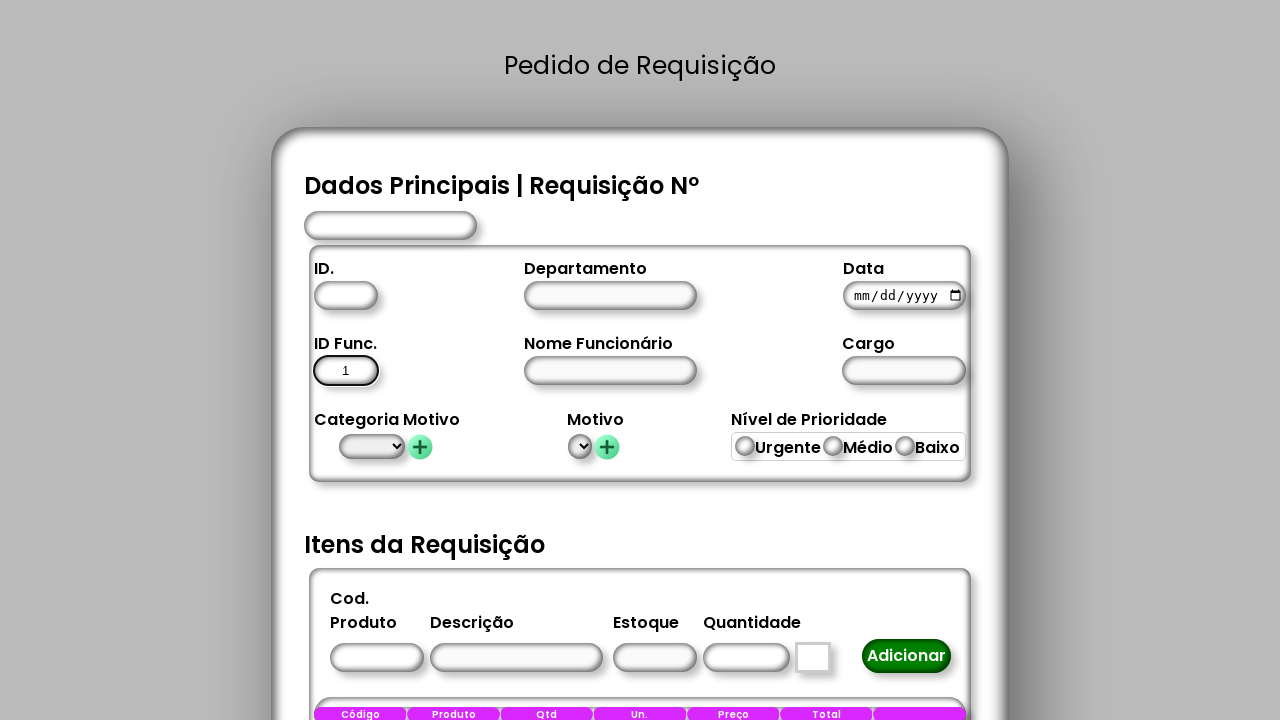

Clicked on body to trigger blur event and initiate lookup at (640, 360) on body
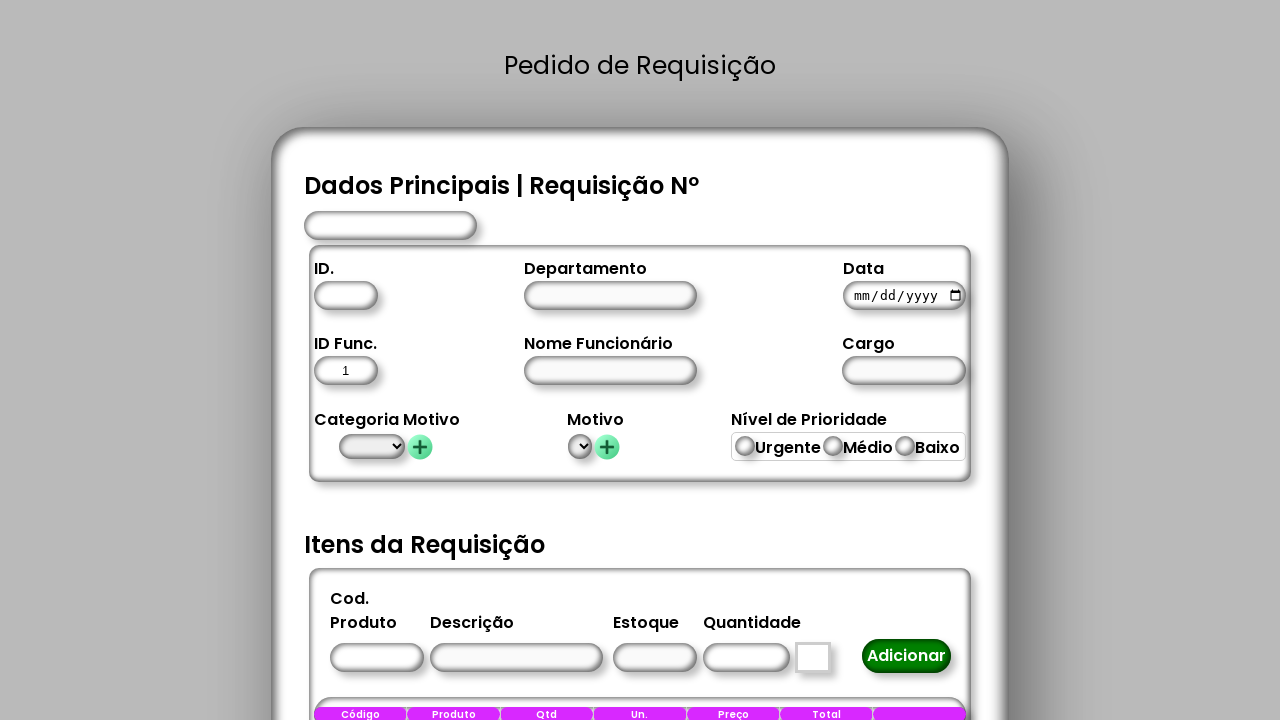

Clicked back on employee ID field at (346, 371) on #idFuncionario
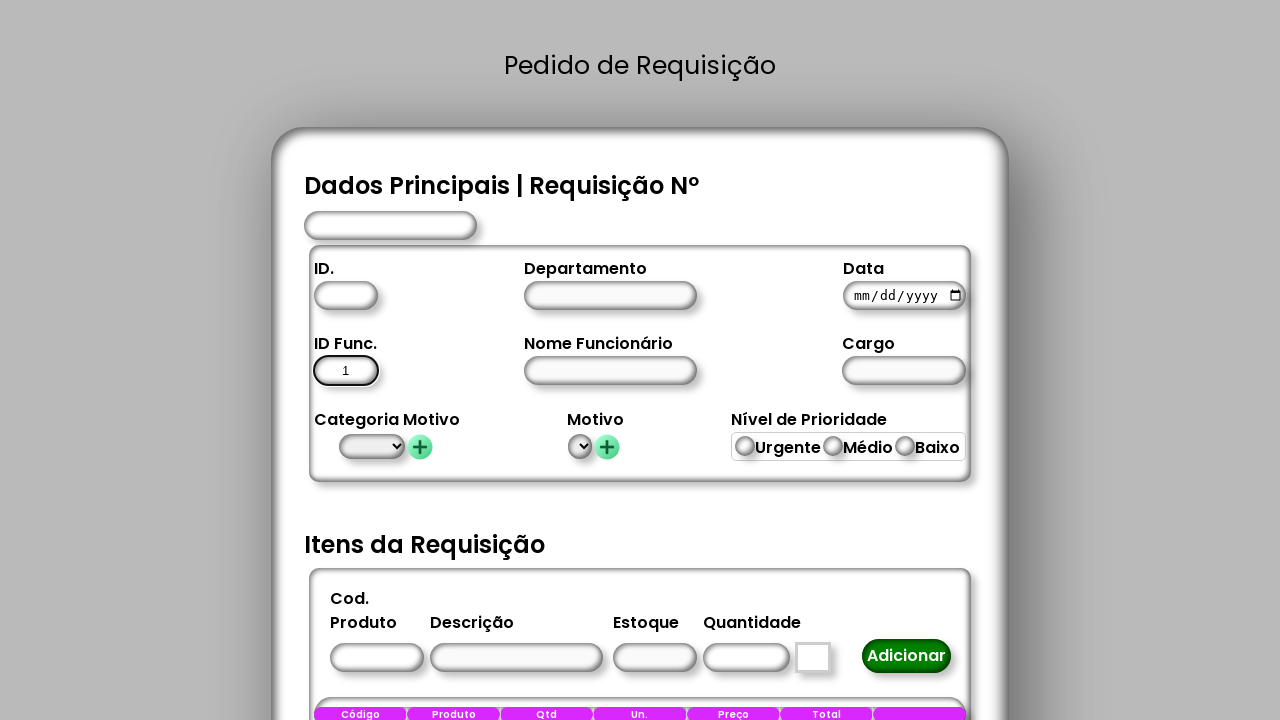

Waited 3000ms for employee lookup to complete
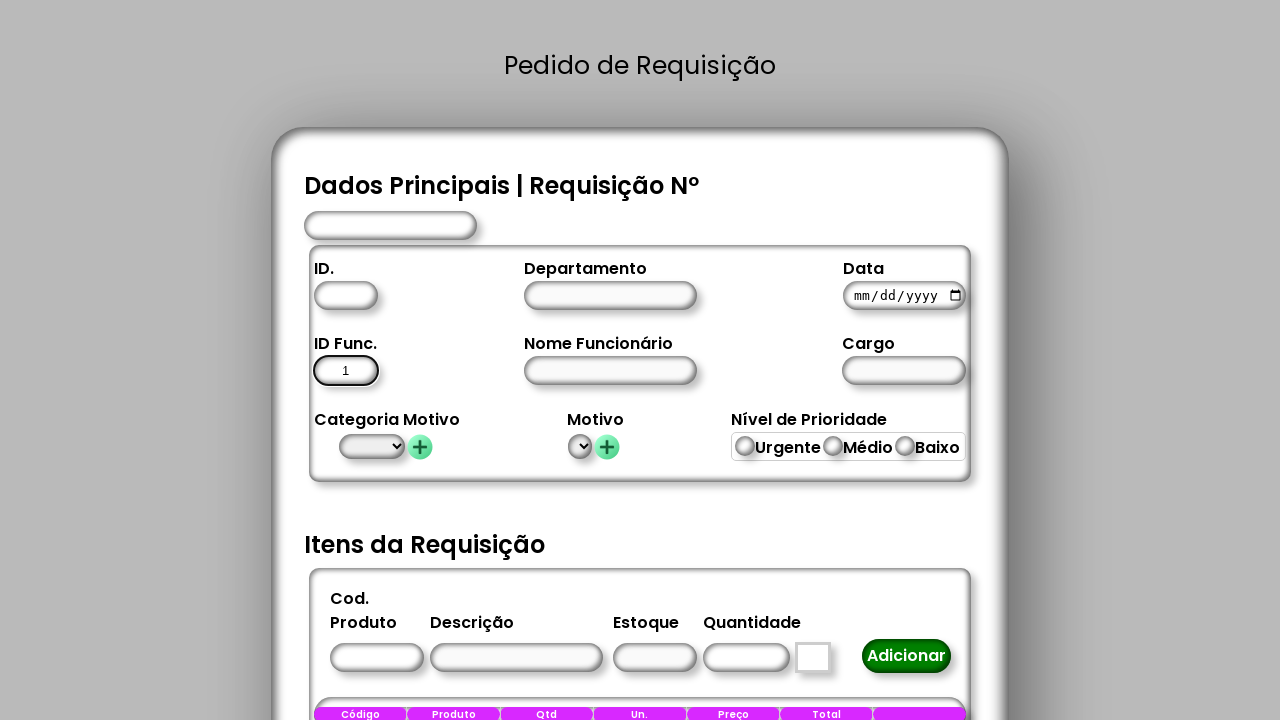

Retrieved employee name from field: ''
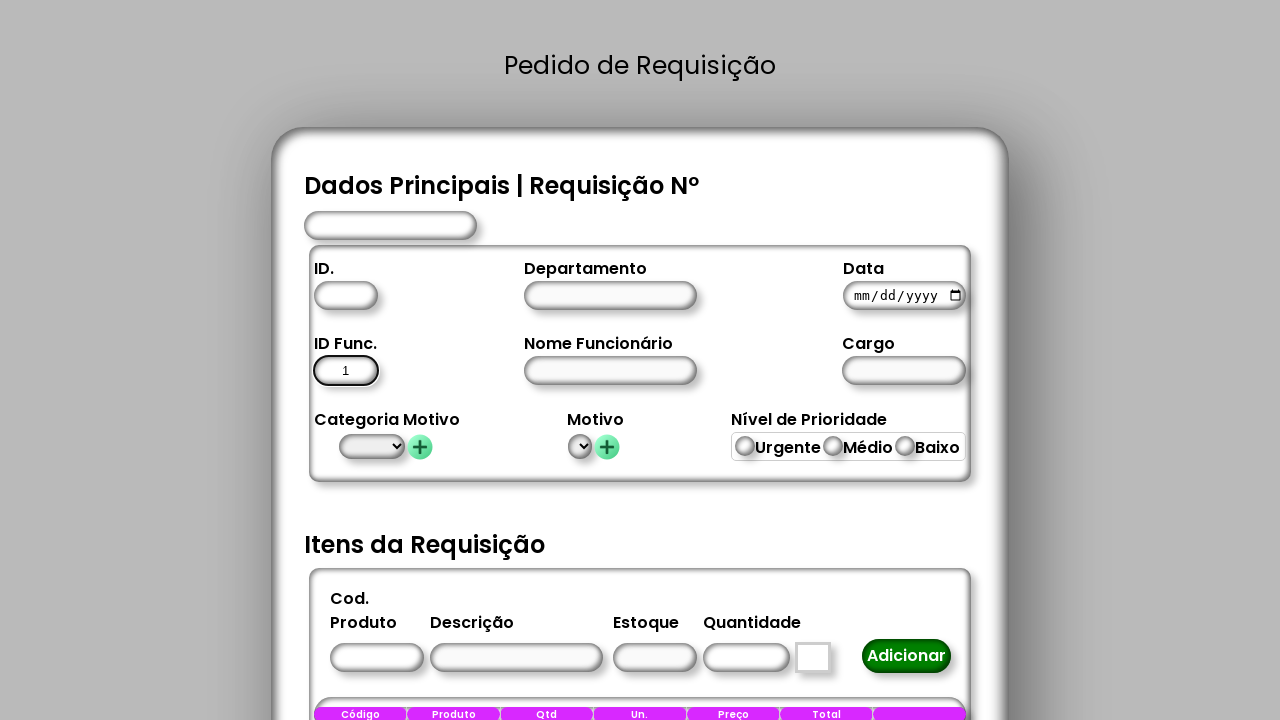

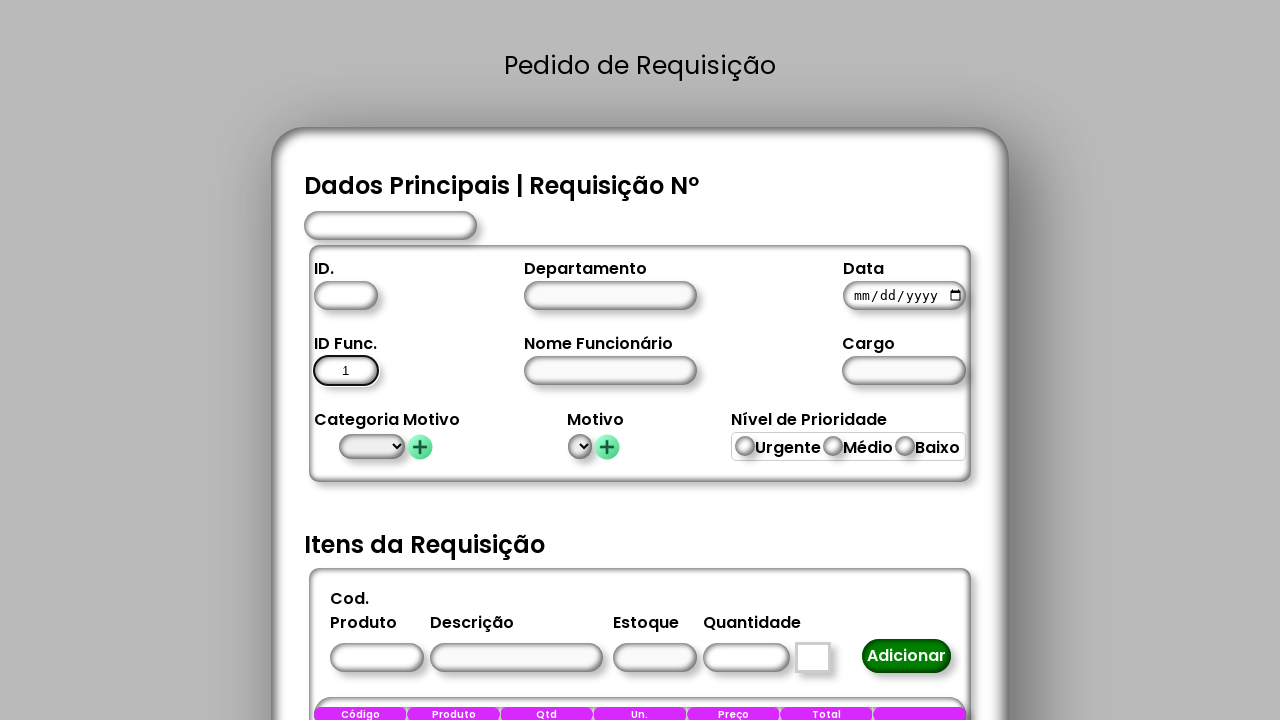